Tests JavaScript alert handling including simple alerts, confirm dialogs, and prompt dialogs with text input across multiple browser windows

Starting URL: http://demo.automationtesting.in/Alerts.html

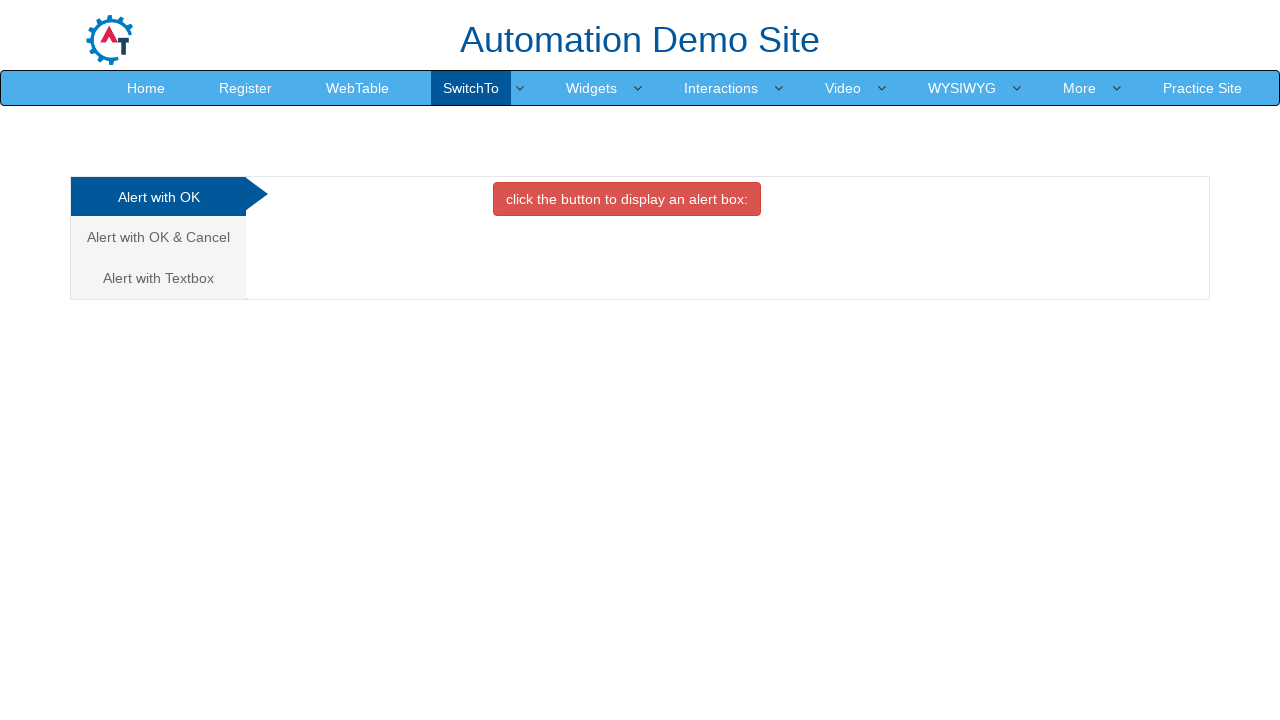

Clicked danger button to trigger alert at (627, 199) on .btn-danger
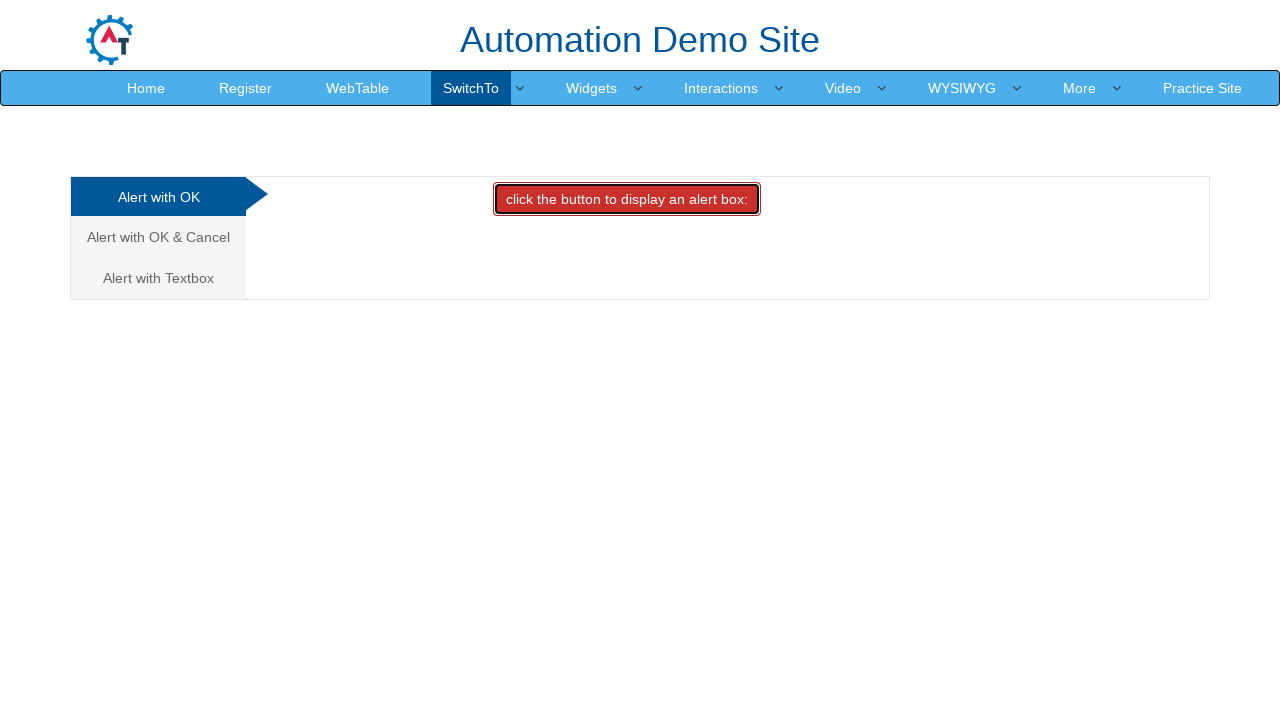

Clicked danger button and accepted alert dialog at (627, 199) on .btn-danger
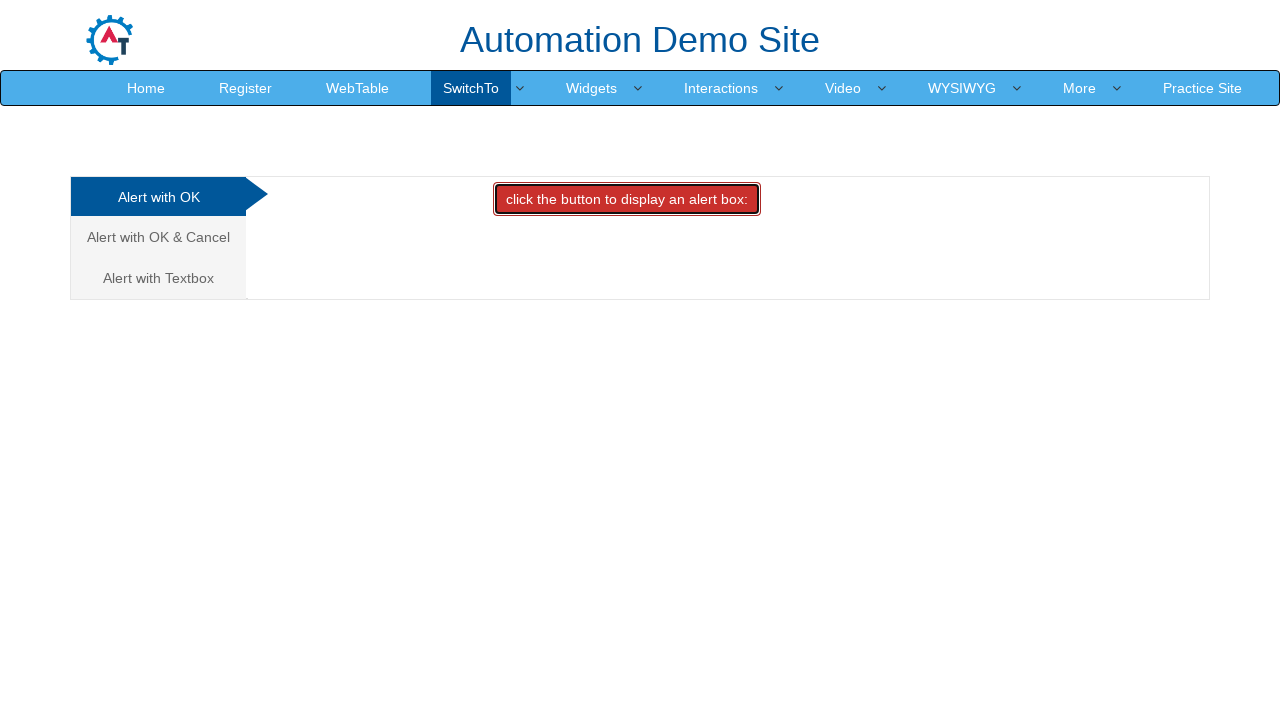

Captured current page URL for reuse
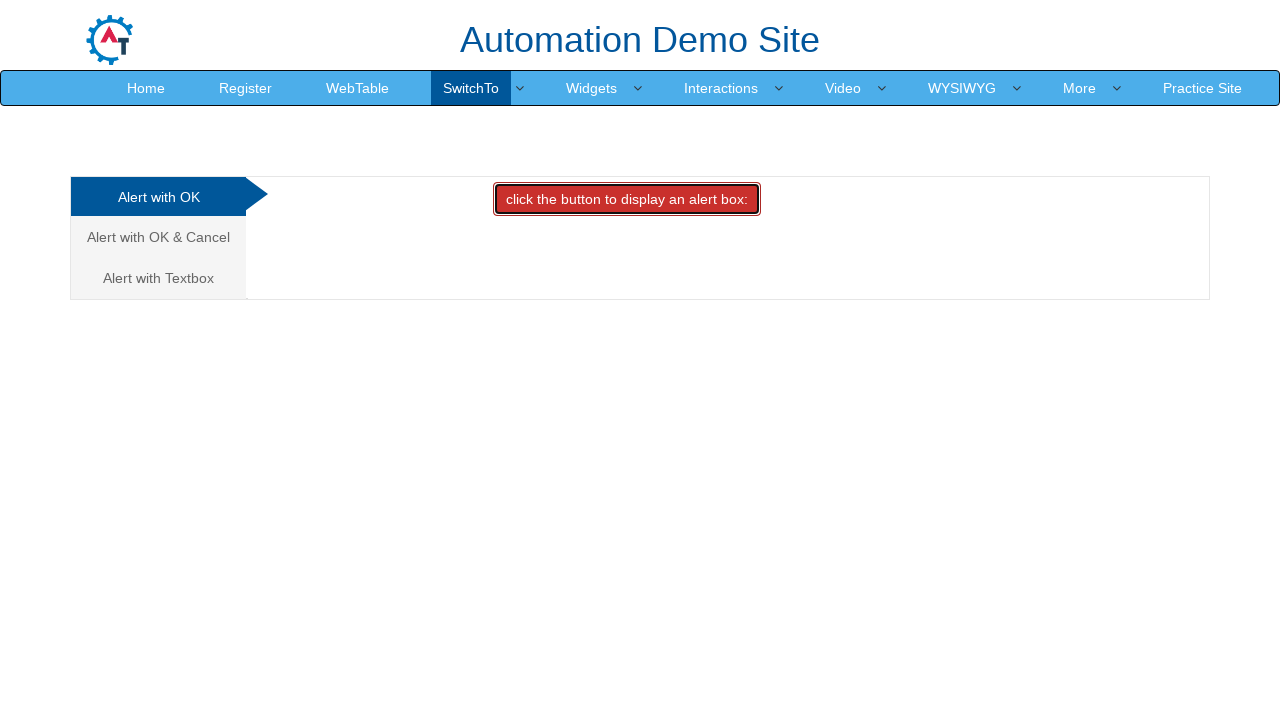

Opened new browser tab
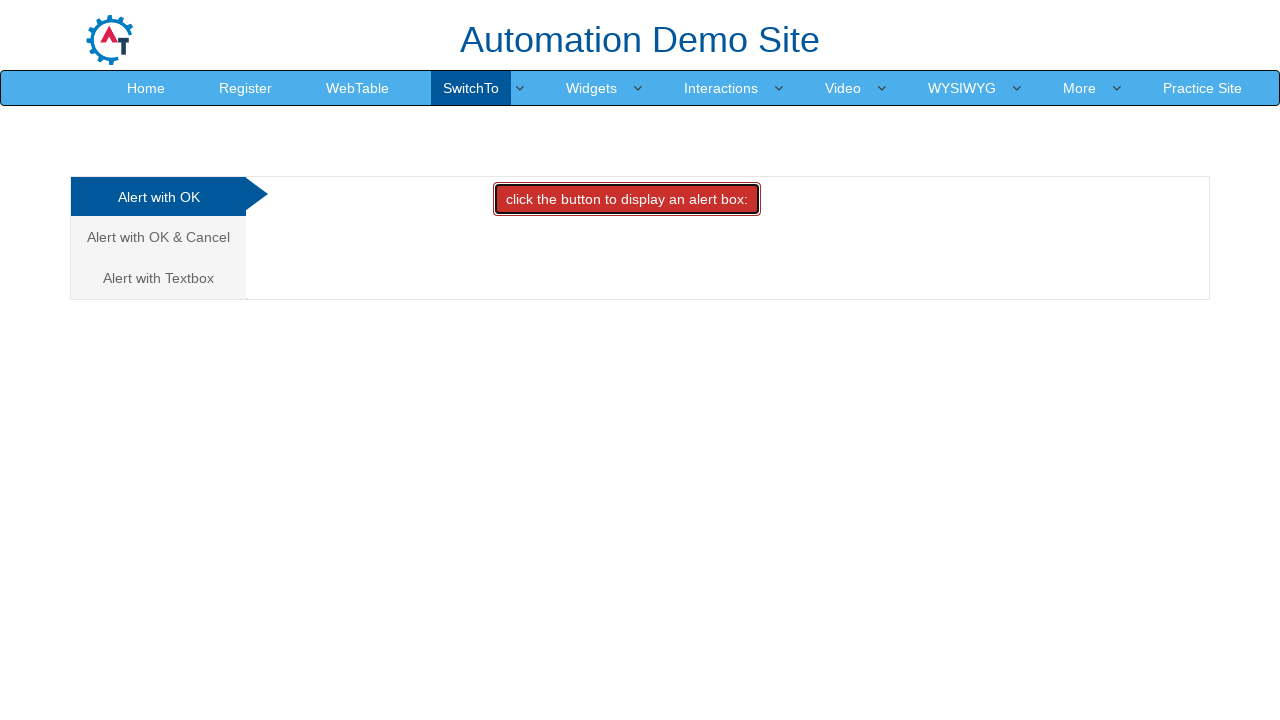

Navigated new tab to alerts demo page
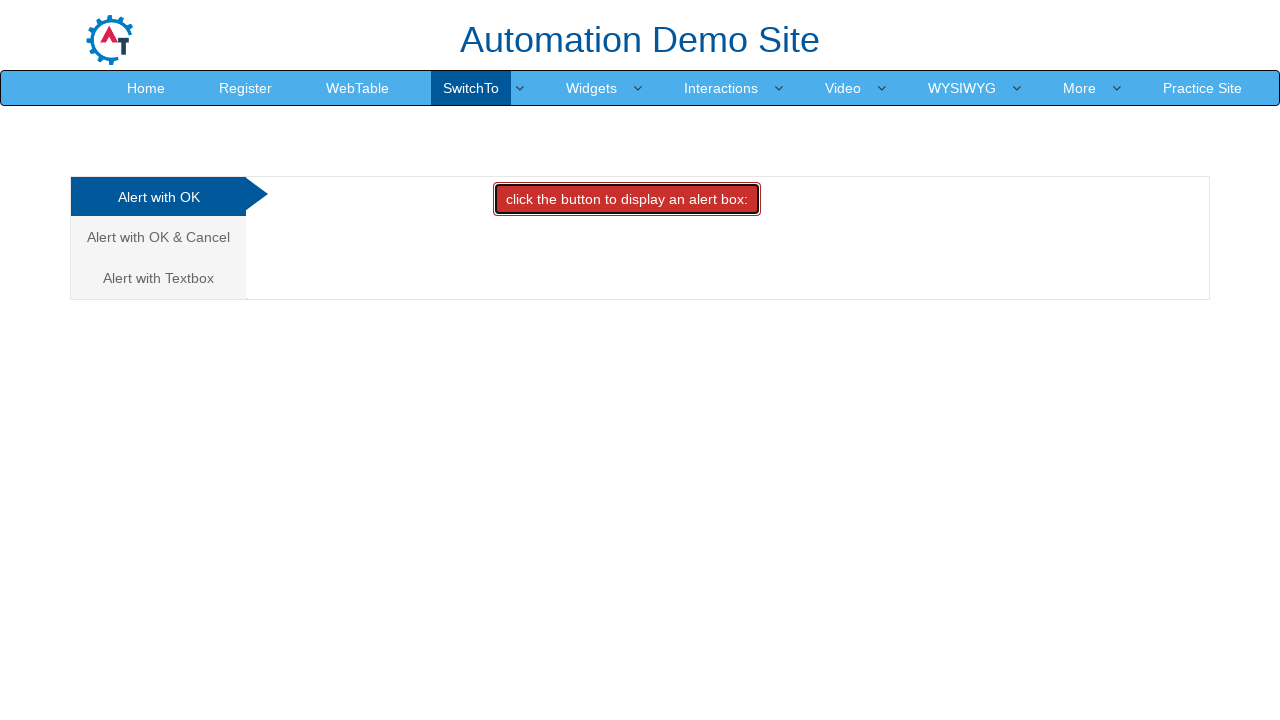

Clicked 'Alert with OK & Cancel' tab at (158, 237) on text=Alert with OK & Cancel
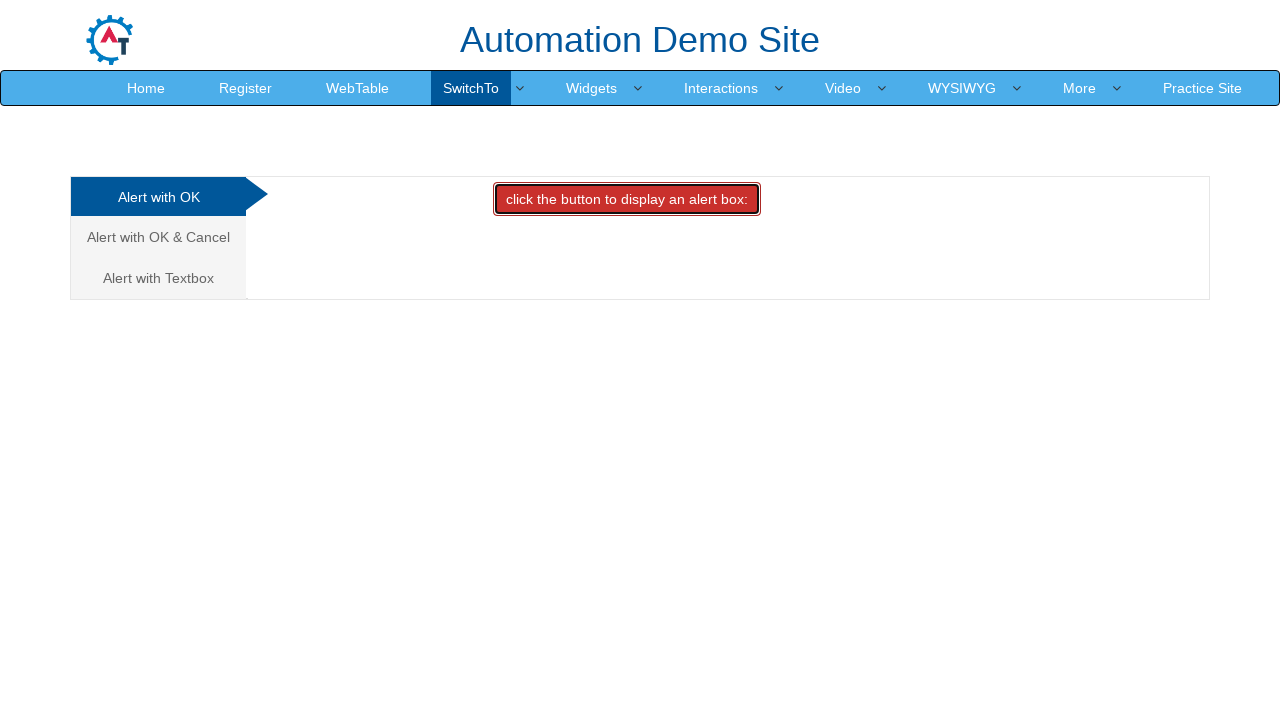

Clicked primary button and dismissed confirm dialog at (625, 199) on .btn-primary
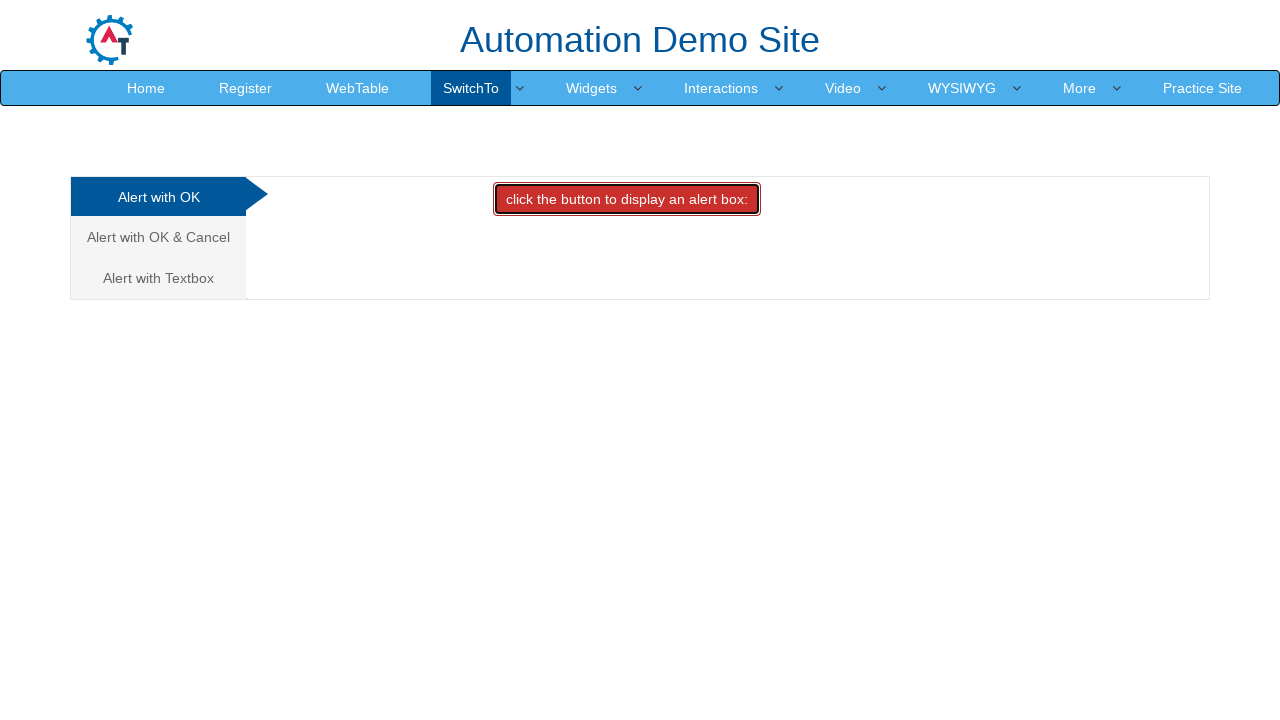

Opened third browser tab
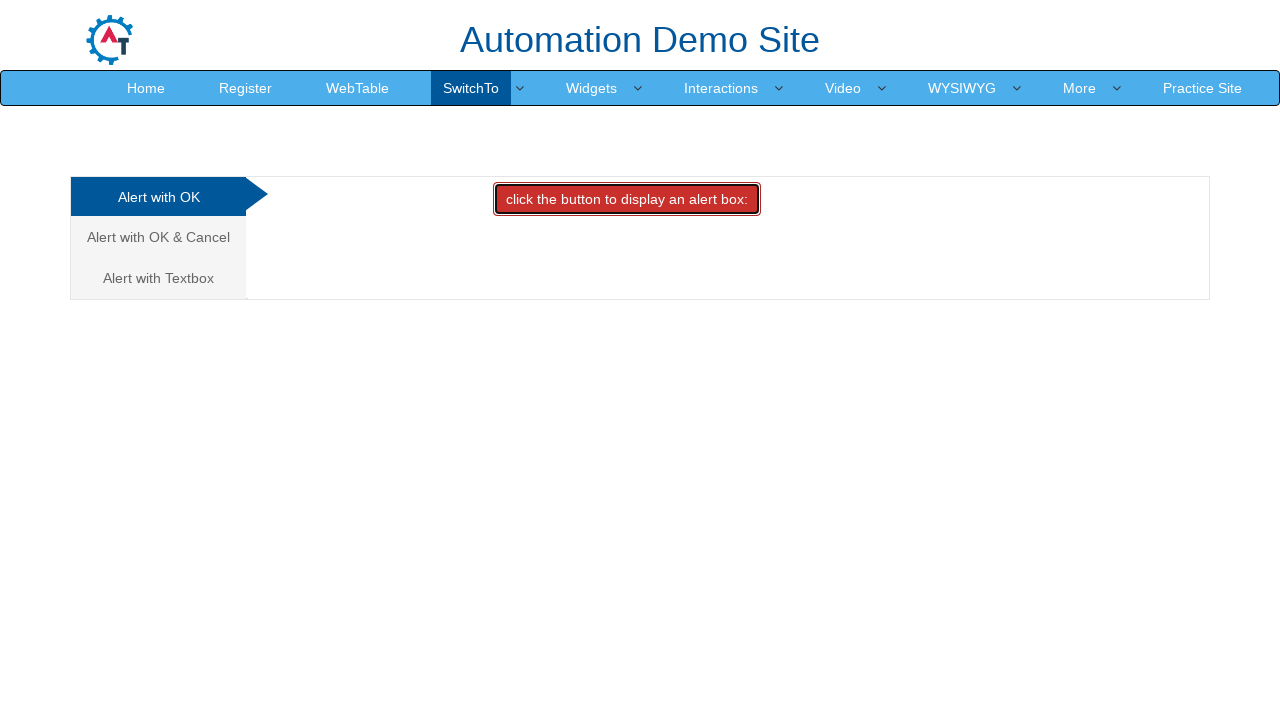

Navigated third tab to alerts demo page
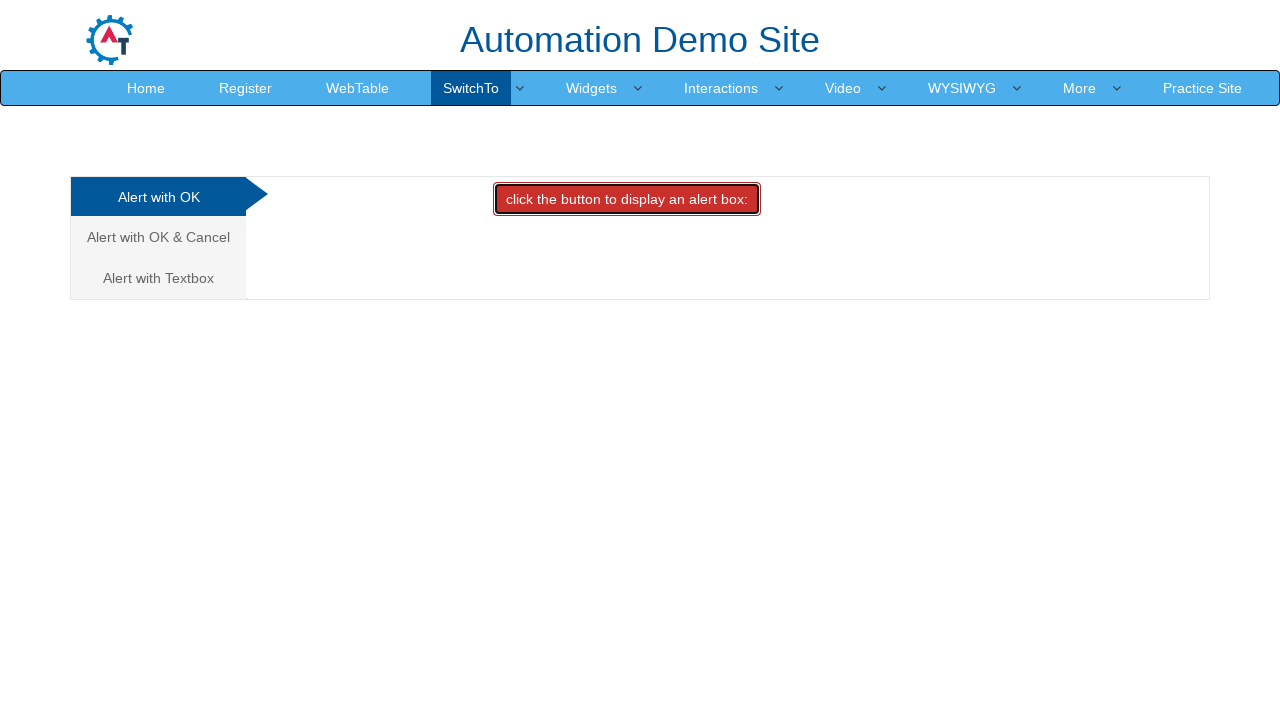

Clicked 'Alert with Textbox' tab at (158, 278) on text=Alert with Textbox
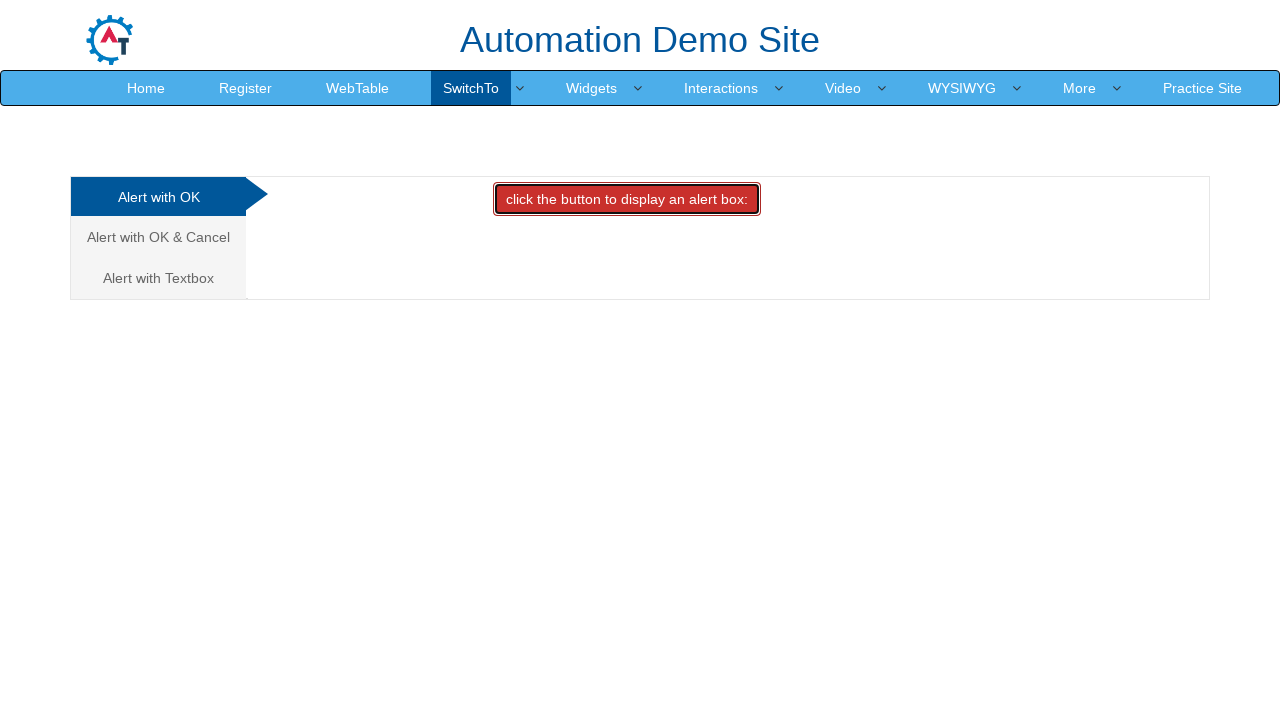

Clicked info button and accepted prompt dialog with text input 'Test completed successfully!' at (627, 199) on .btn-info
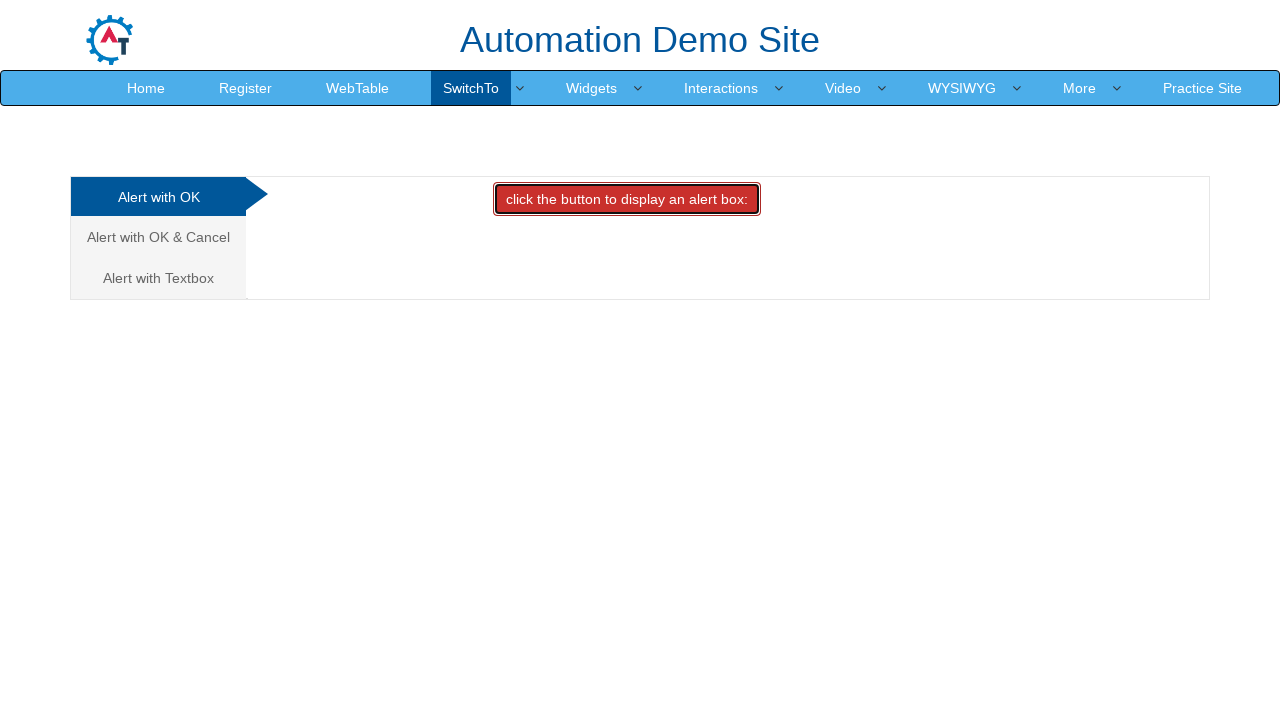

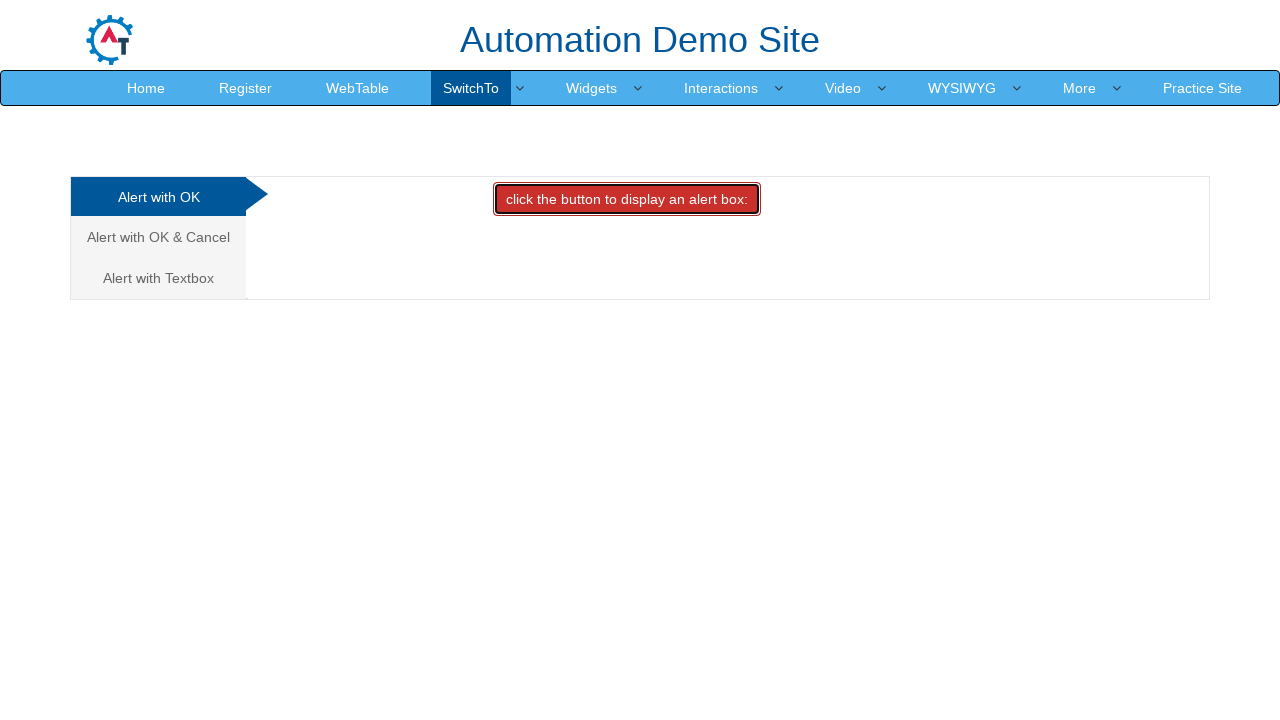